Navigates to wisequarter.com and verifies that the page title contains "Wise"

Starting URL: https://www.wisequarter.com

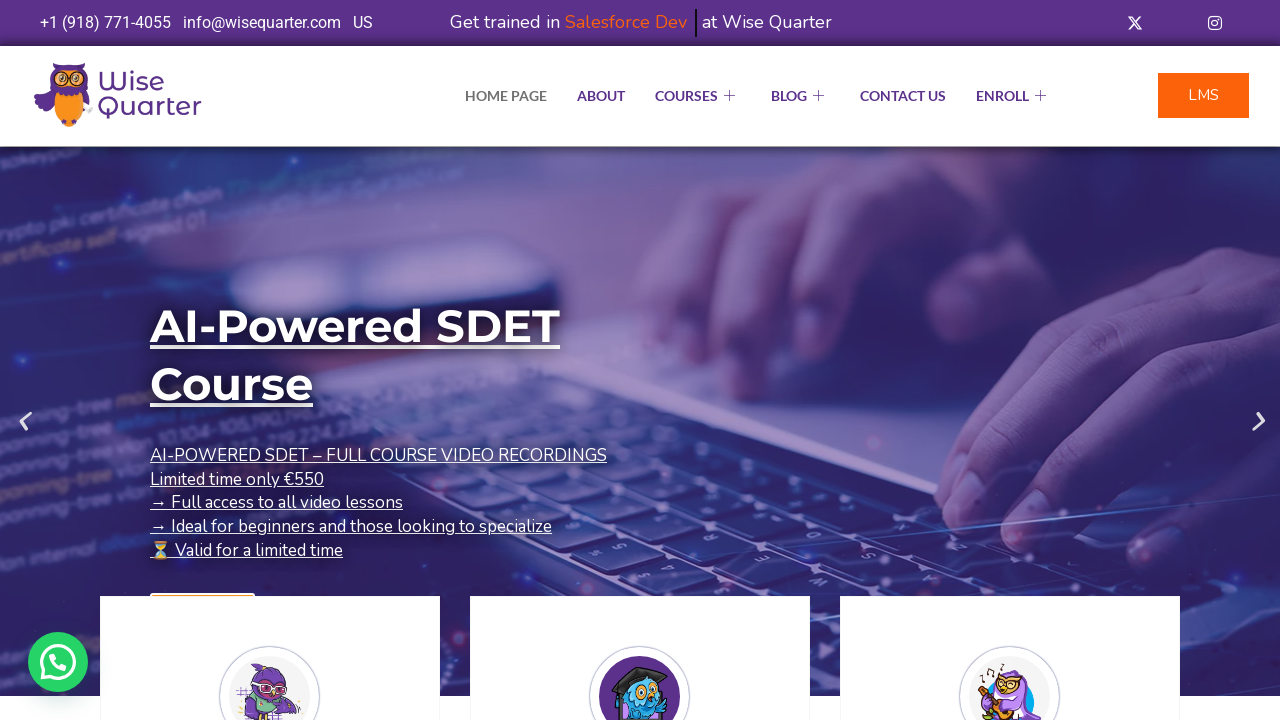

Navigated to https://www.wisequarter.com
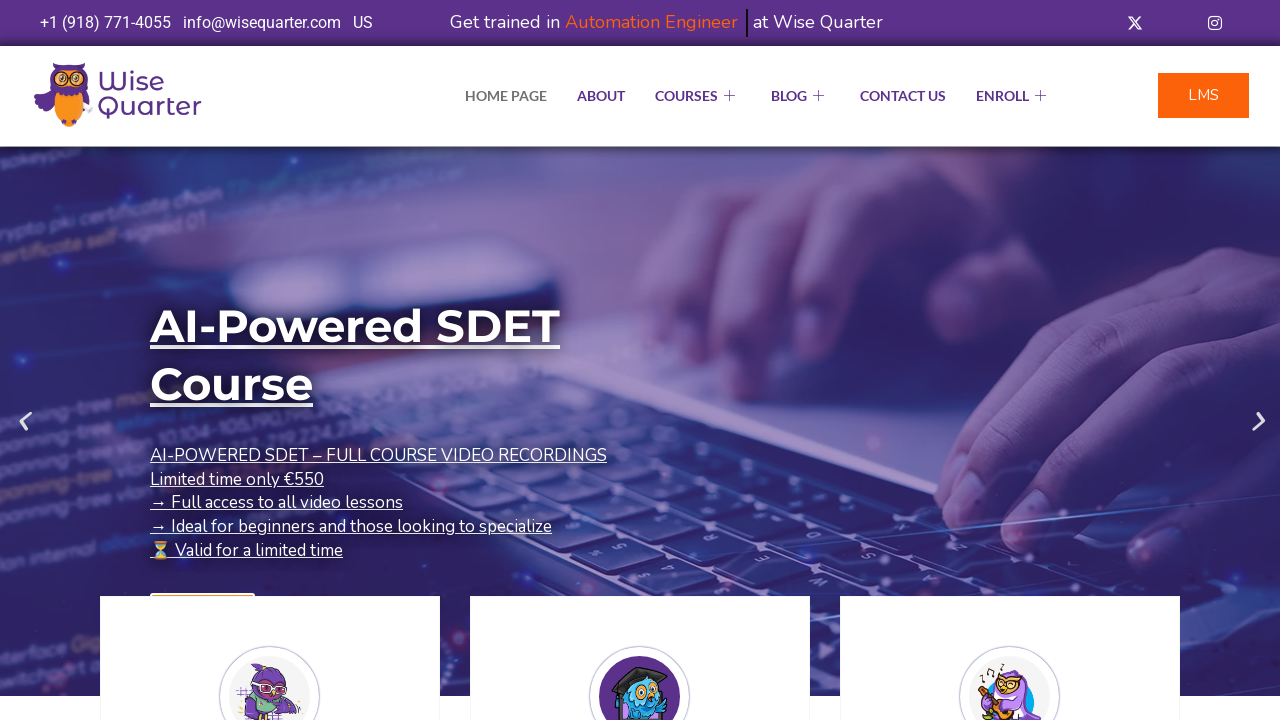

Page DOM content loaded
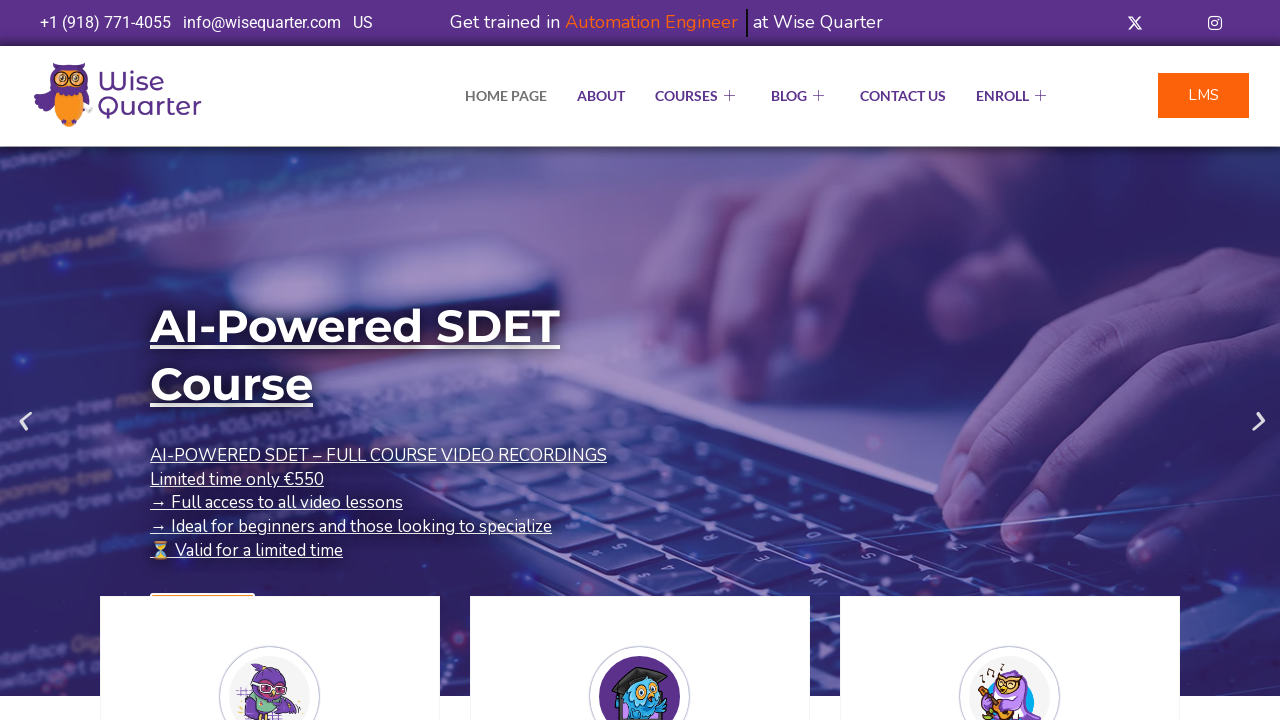

Retrieved page title: IT Bootcamp Courses, Online Classes - Wise Quarter Course
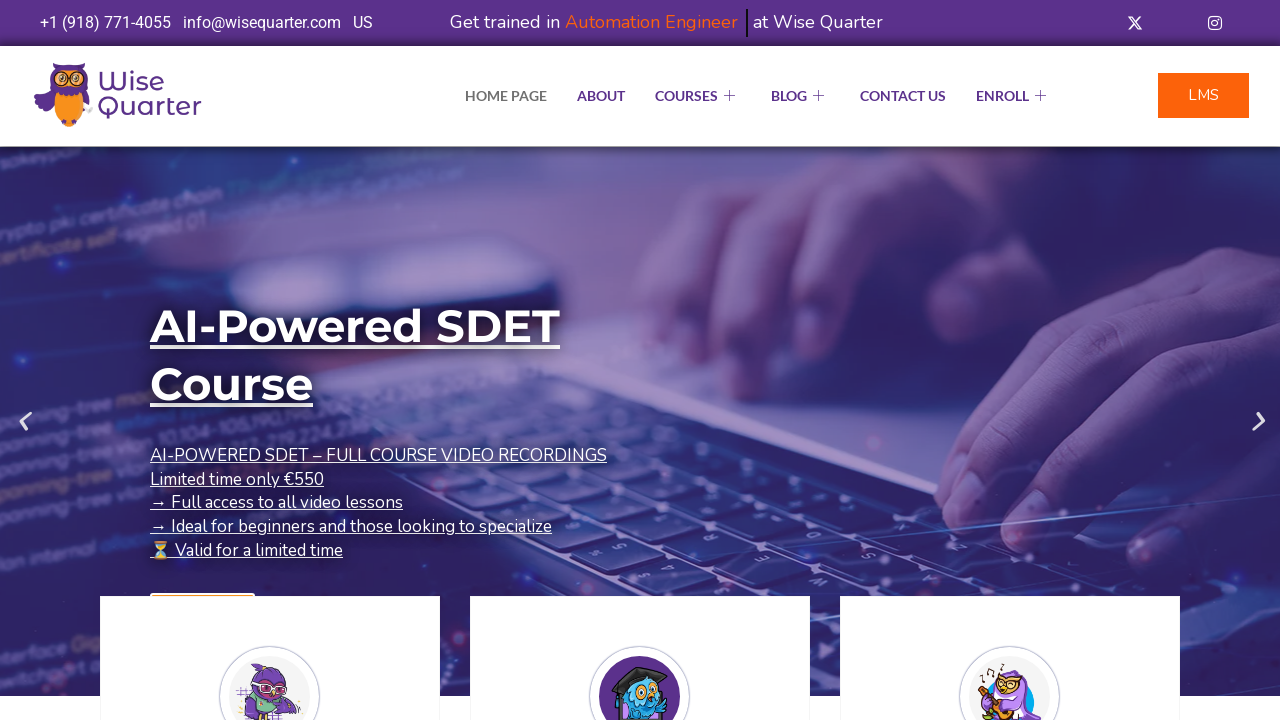

Verified that page title contains 'Wise'
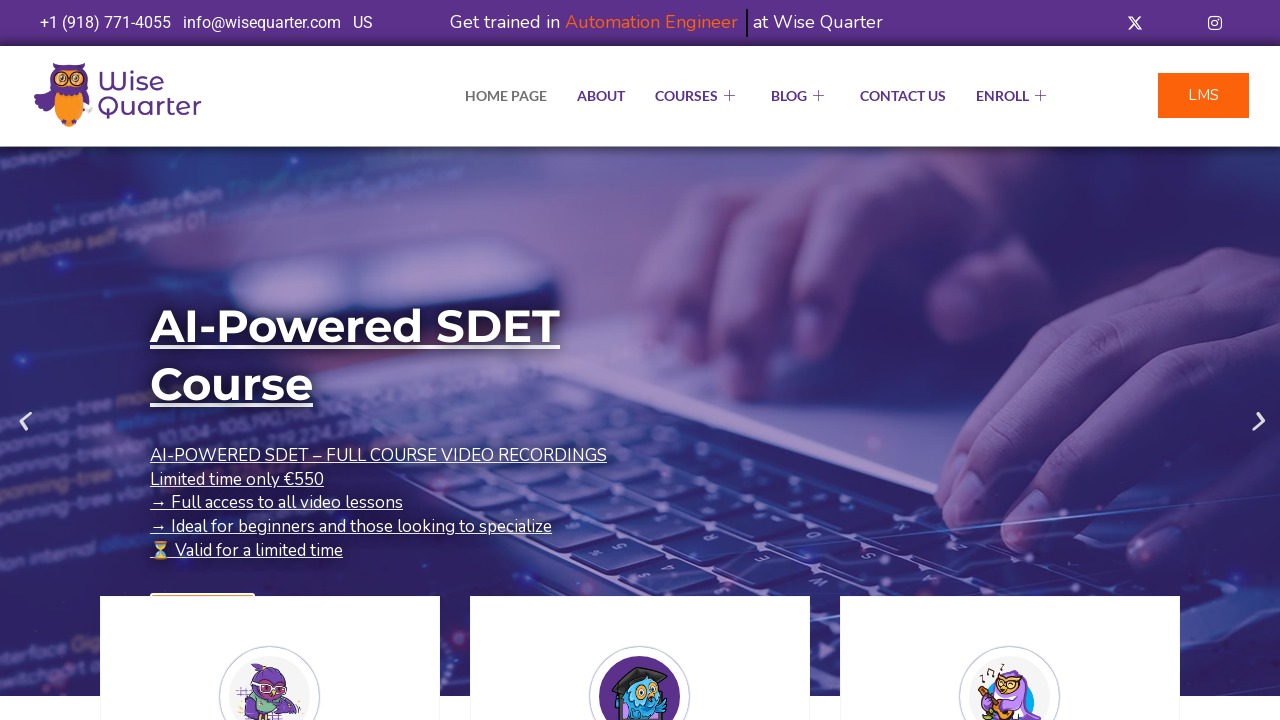

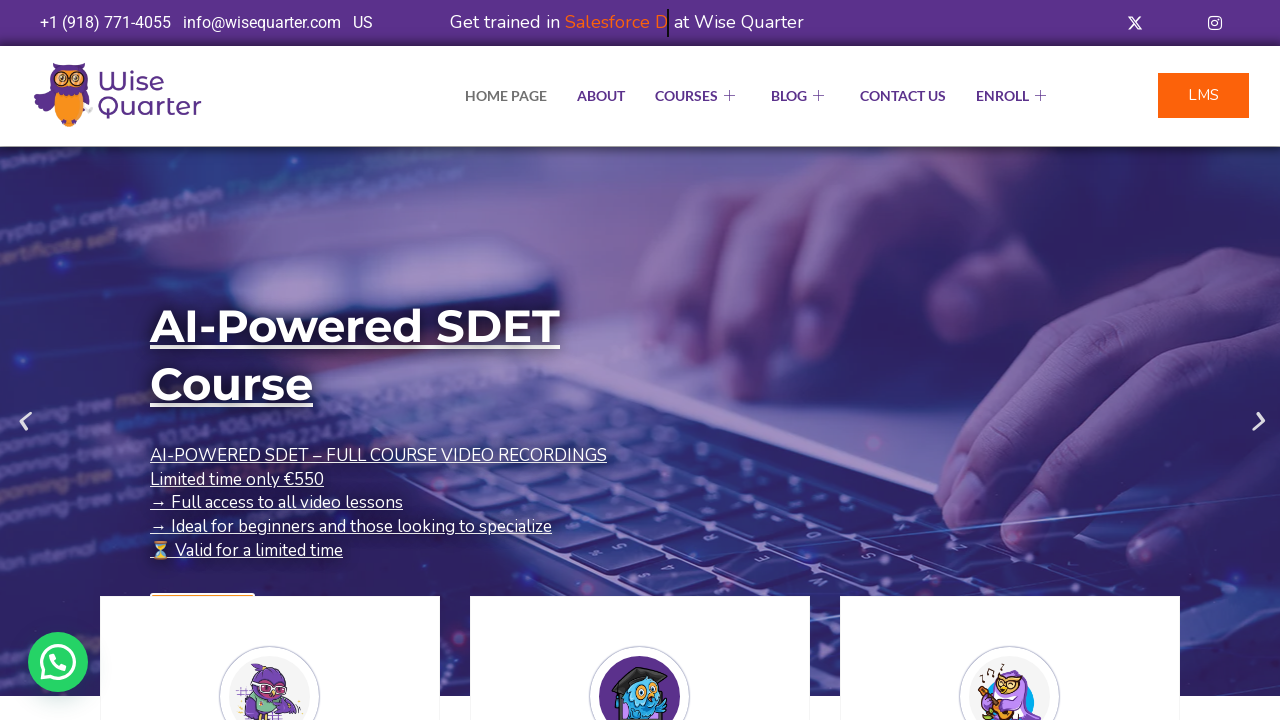